Tests pagination next and previous buttons by navigating through all pages forward and then backward, verifying the info text updates correctly

Starting URL: https://practice.expandtesting.com/dynamic-pagination-table

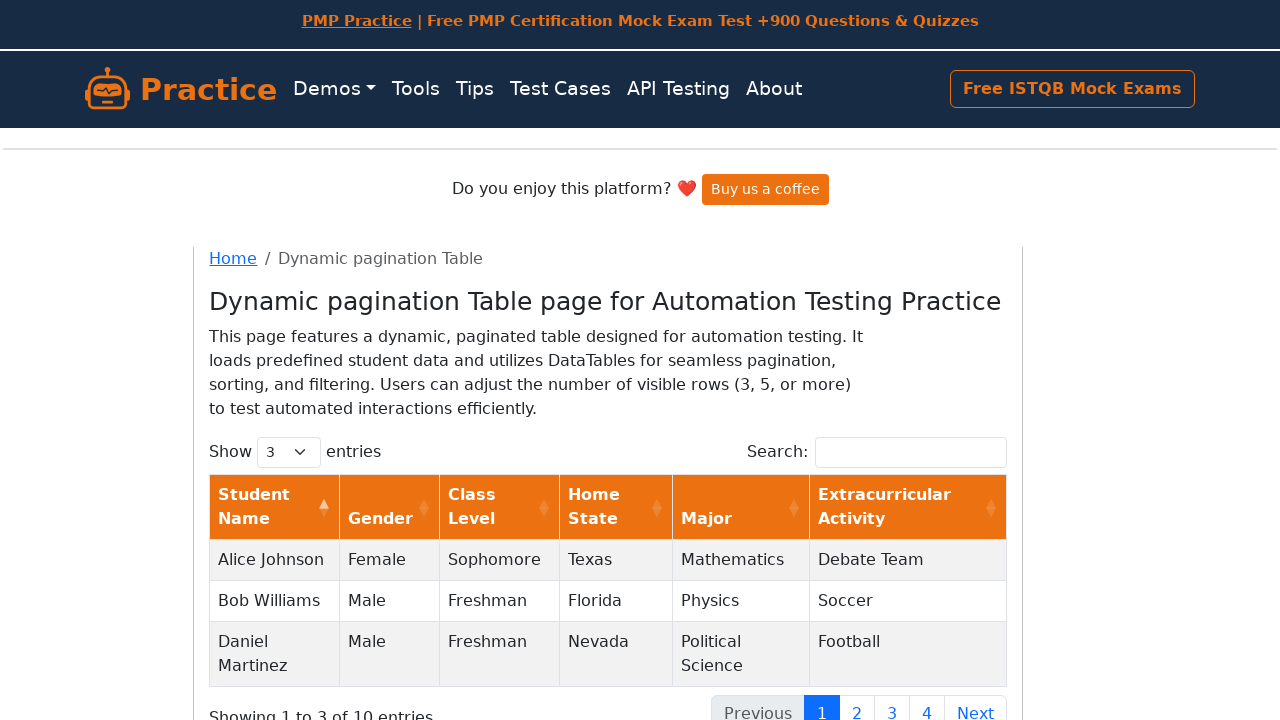

Scrolled pagination controls into view
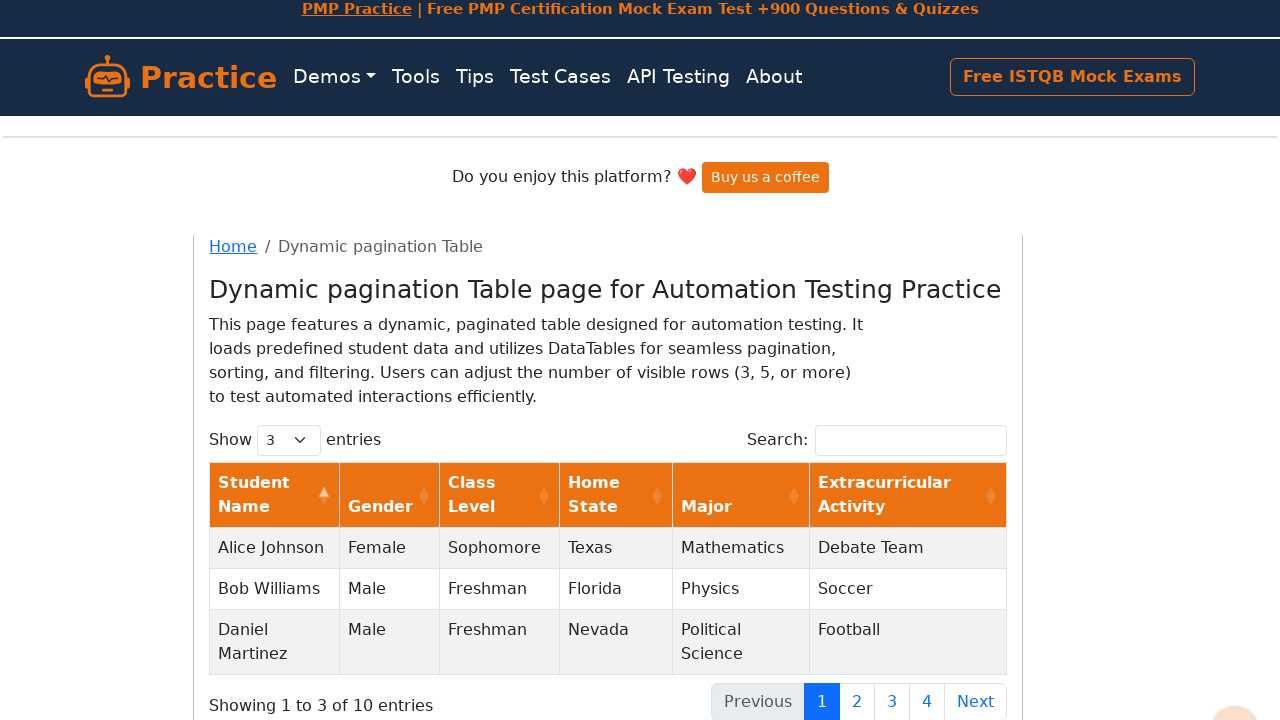

Waited for pagination info element to load
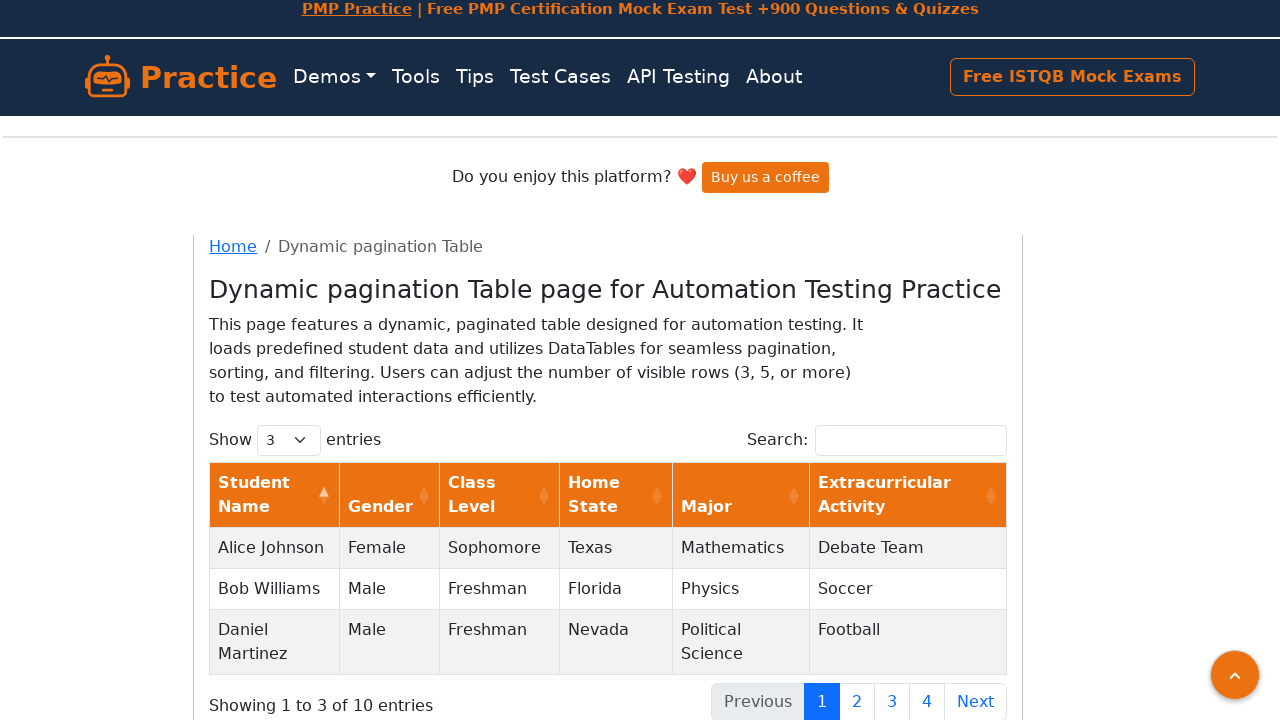

Retrieved pagination info text: 'Showing 1 to 3 of 10 entries'
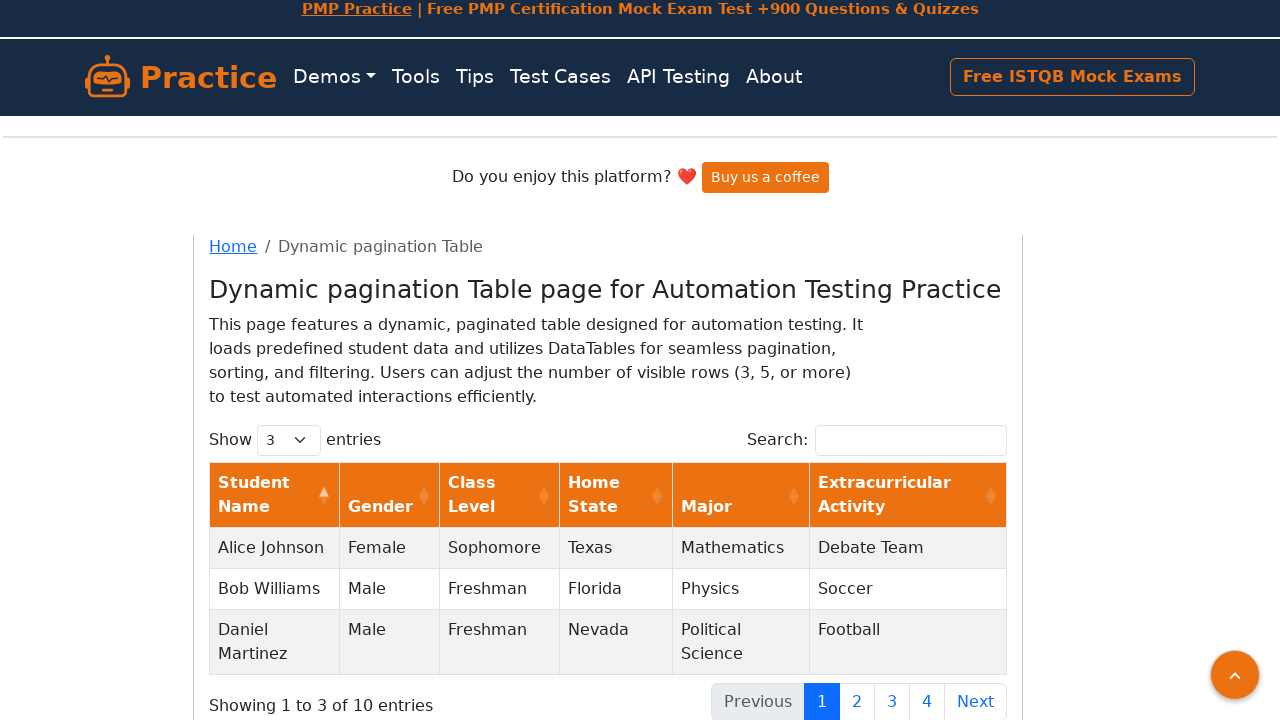

Parsed pagination info: 10 total entries, 4 total pages
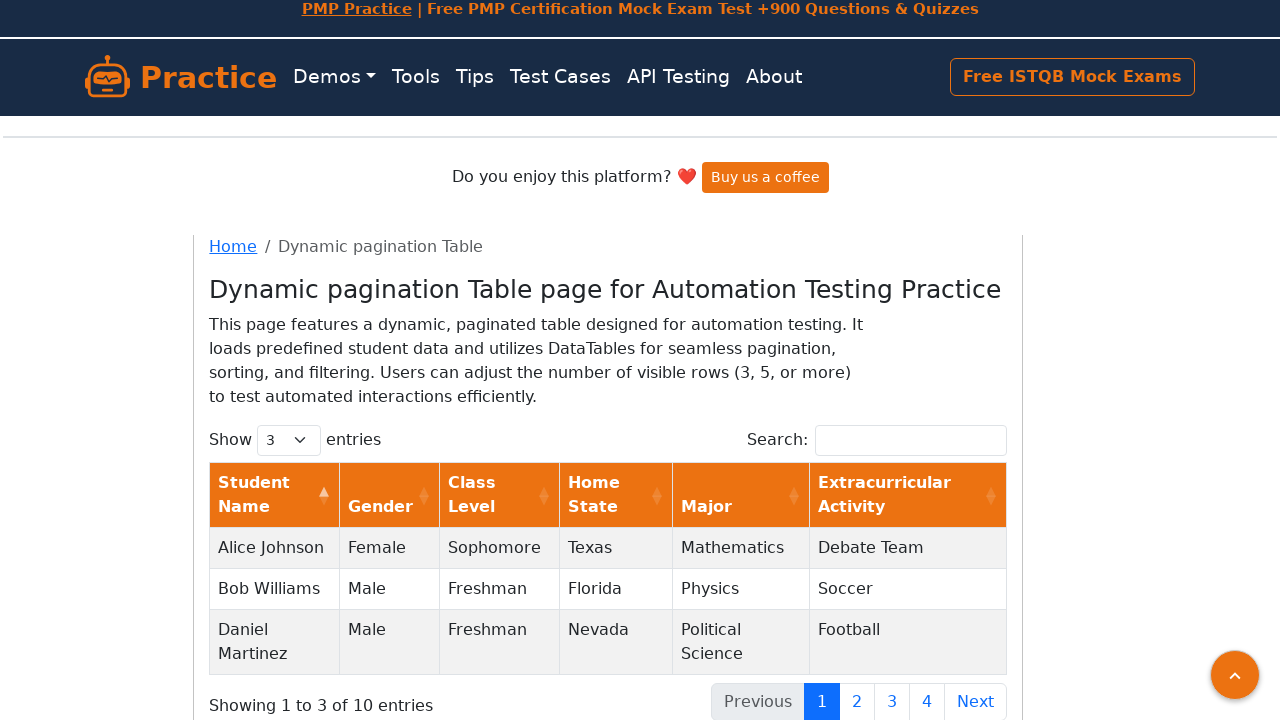

Located next and previous pagination buttons
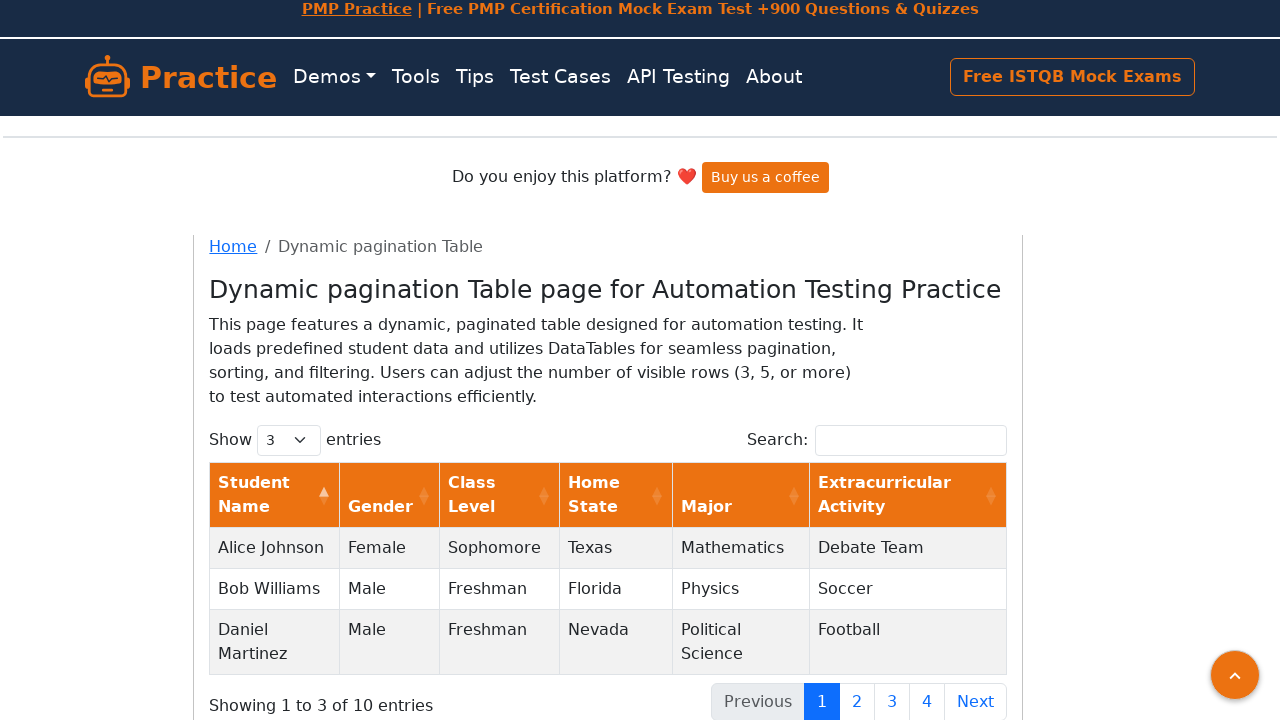

Clicked next button to navigate forward (iteration 1/3) at (976, 701) on #example_next
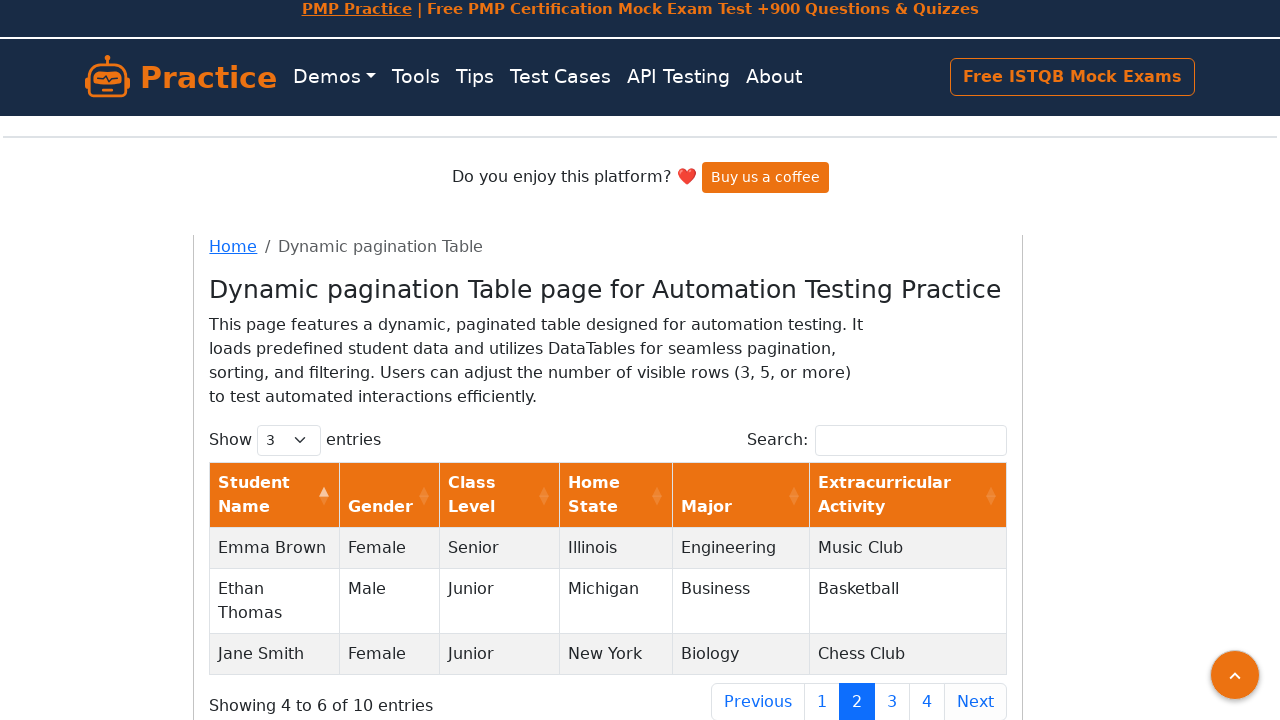

Waited for page update after next button click
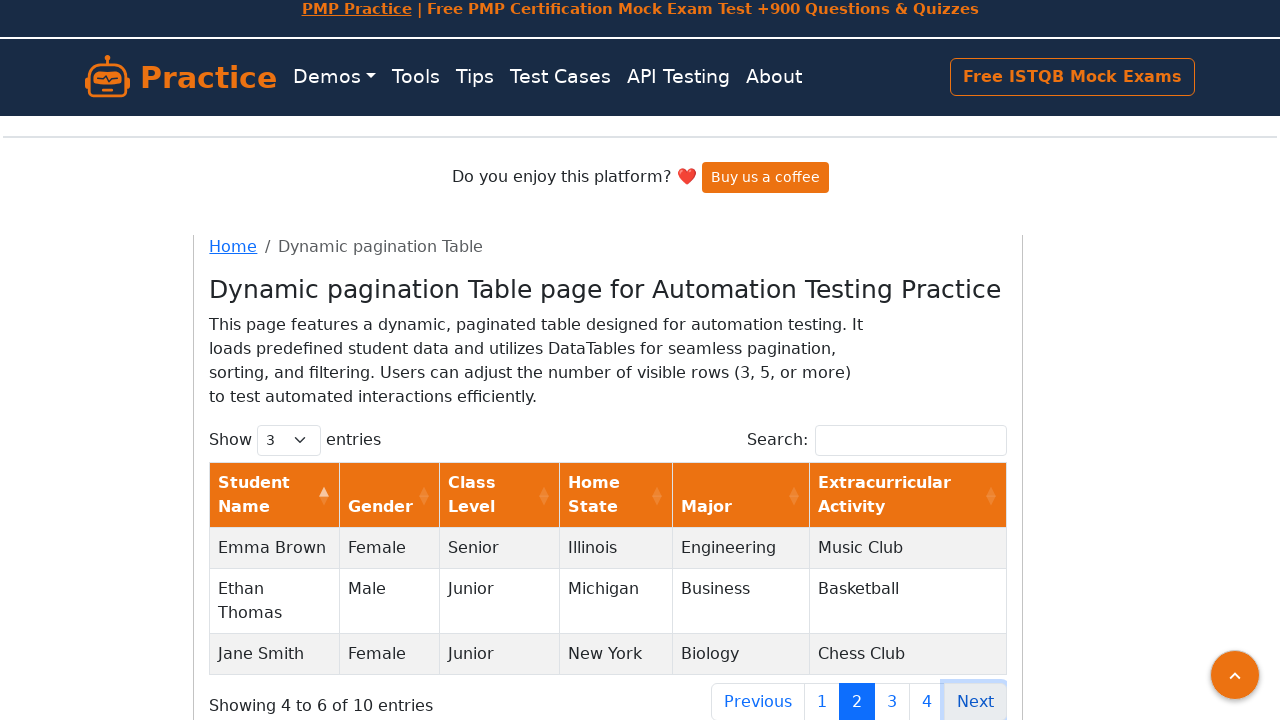

Clicked next button to navigate forward (iteration 2/3) at (976, 701) on #example_next
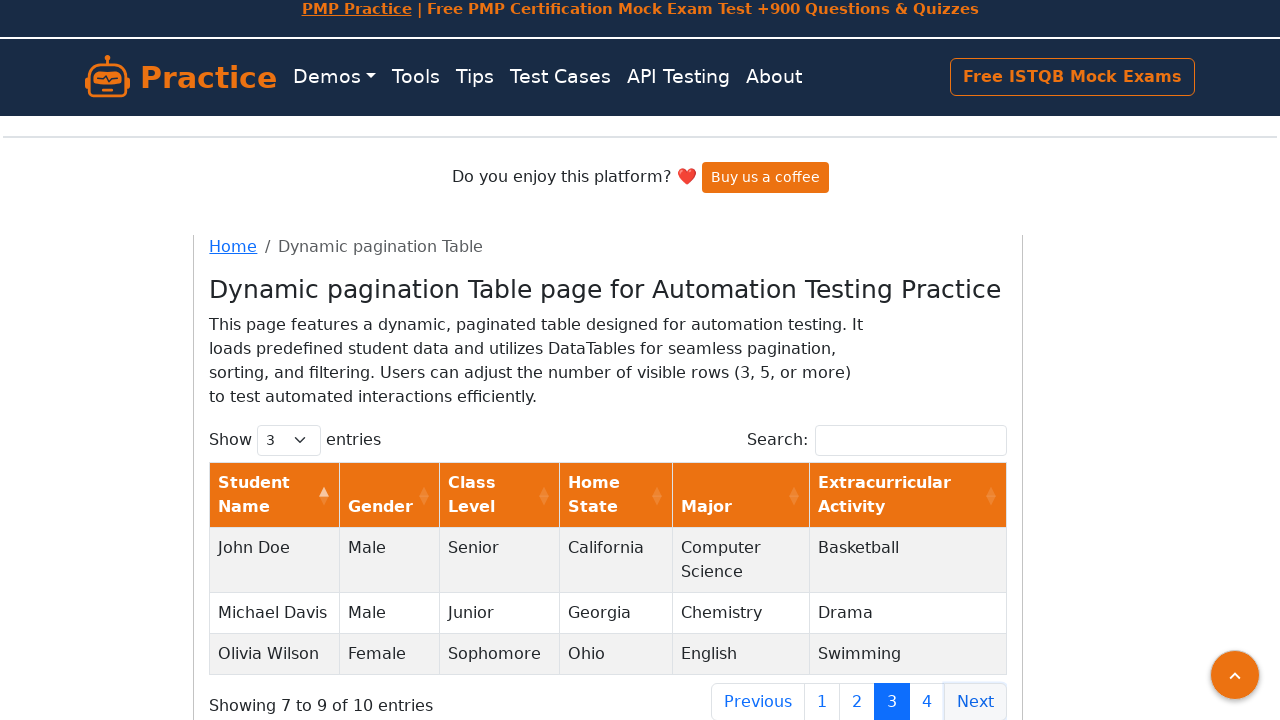

Waited for page update after next button click
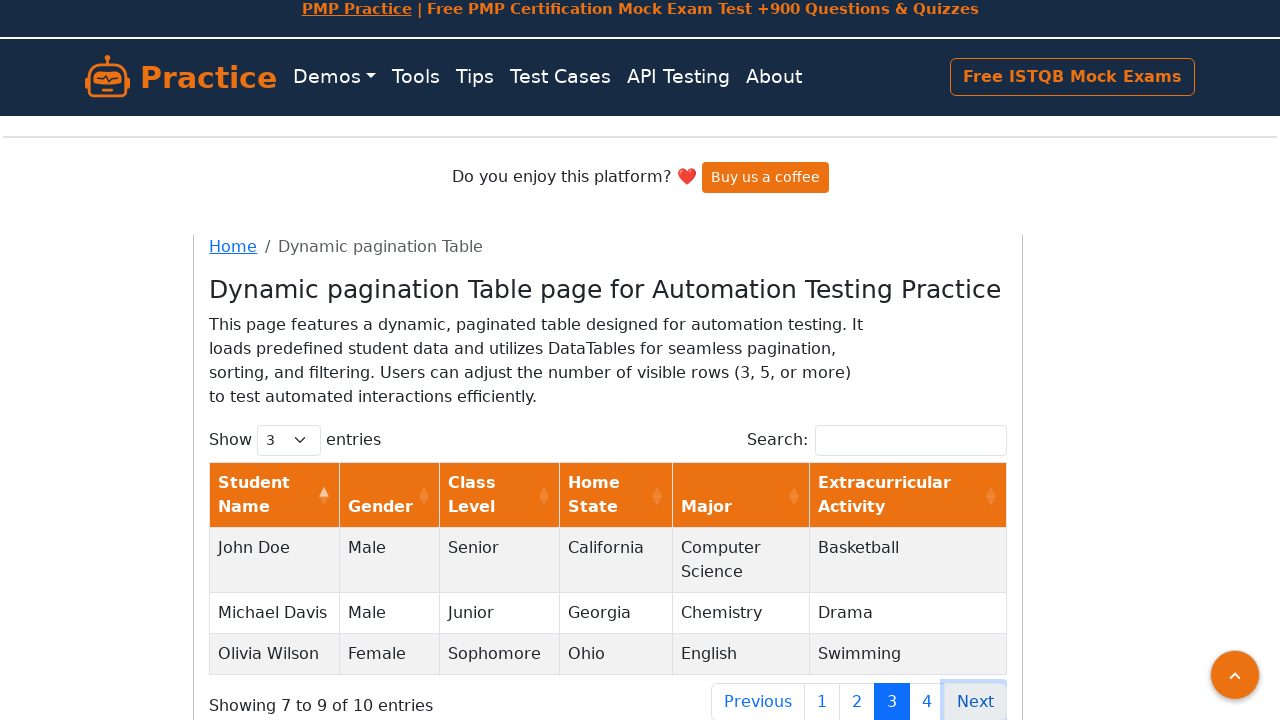

Clicked next button to navigate forward (iteration 3/3) at (976, 701) on #example_next
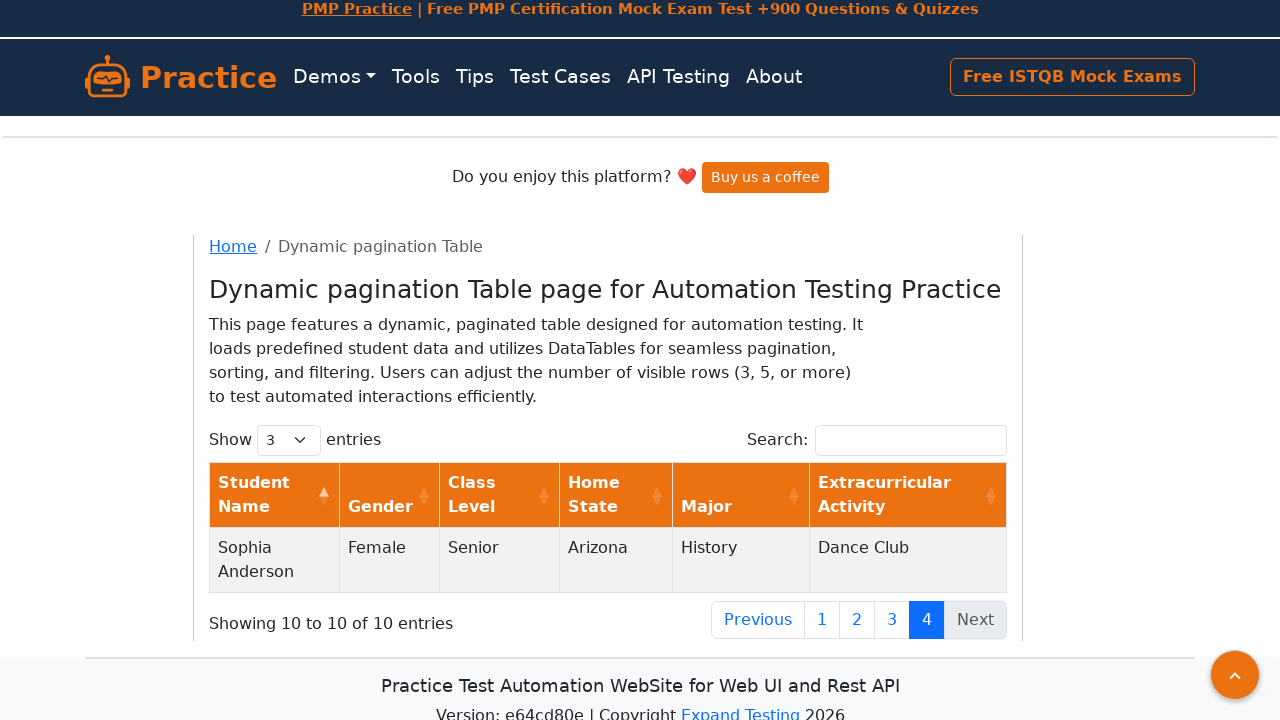

Waited for page update after next button click
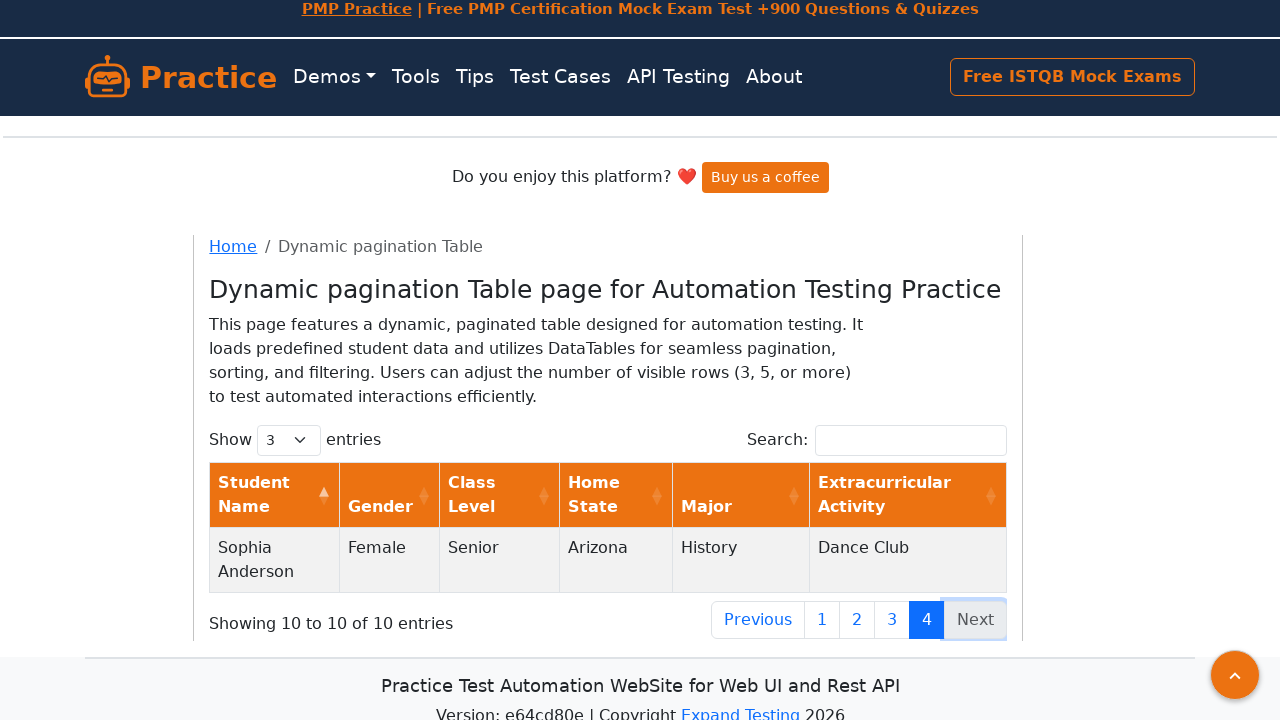

Clicked previous button to navigate backward (iteration 1/3) at (758, 620) on #example_previous
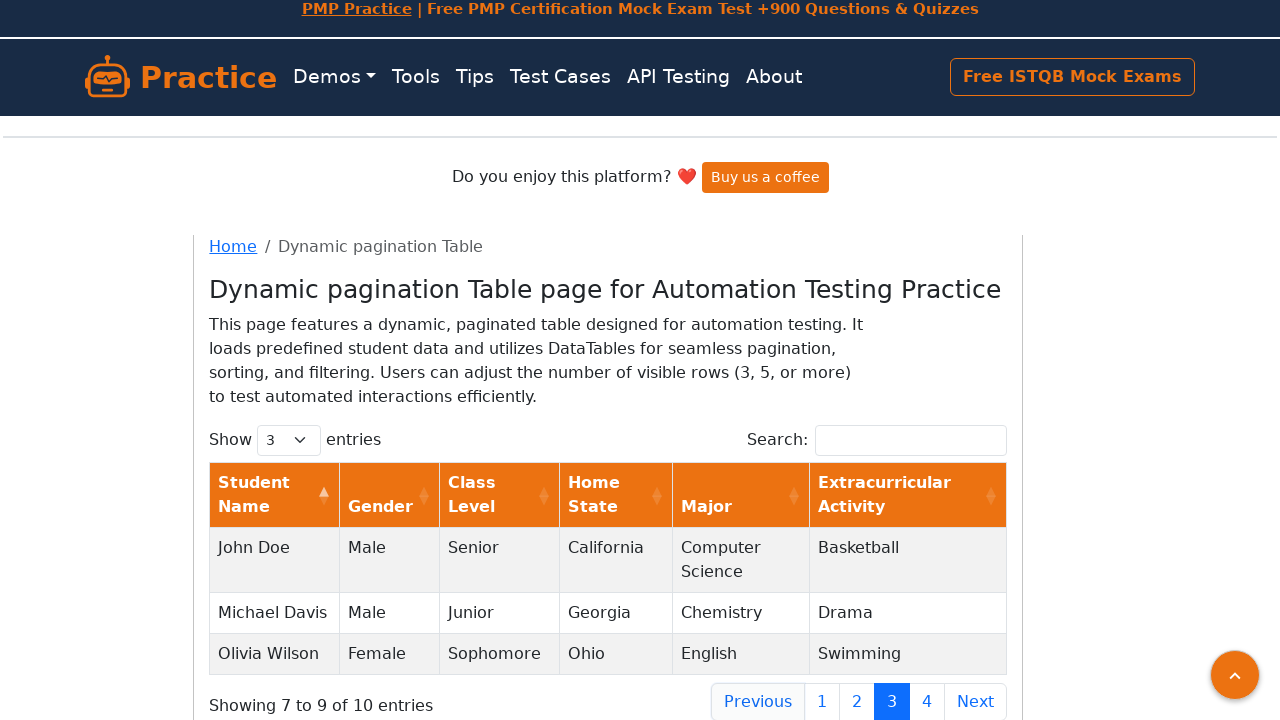

Waited for page update after previous button click
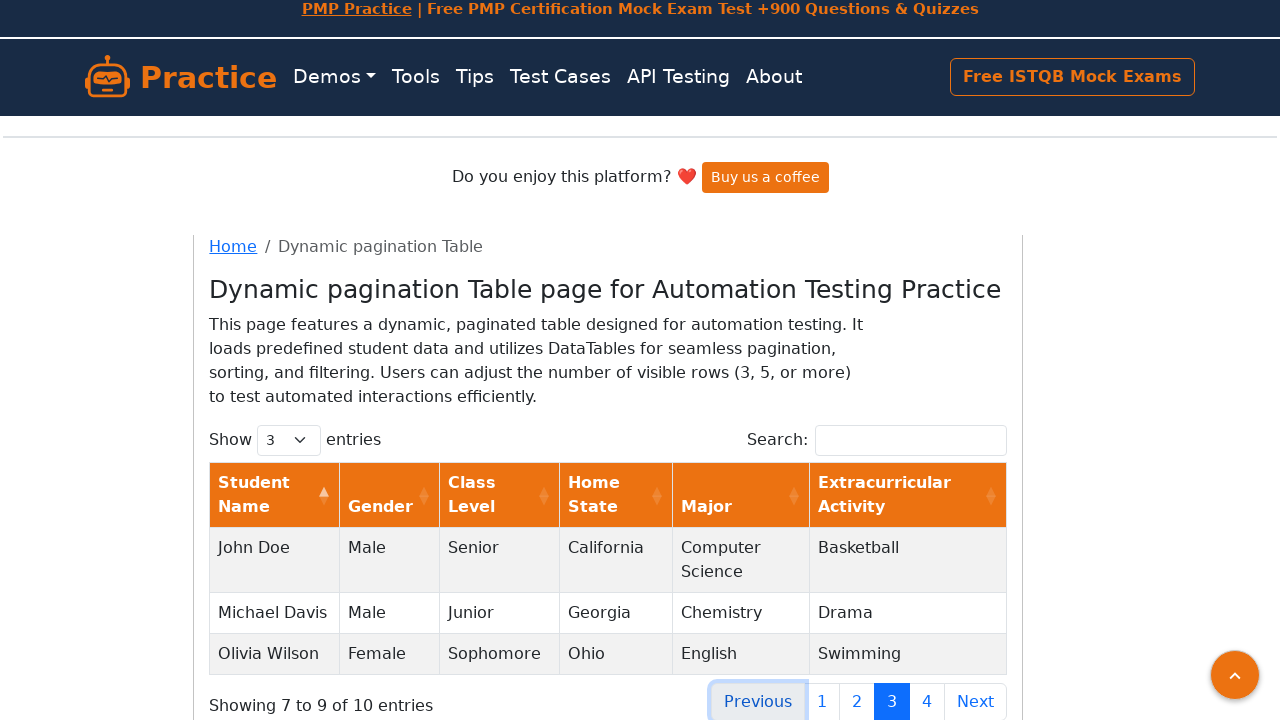

Clicked previous button to navigate backward (iteration 2/3) at (758, 701) on #example_previous
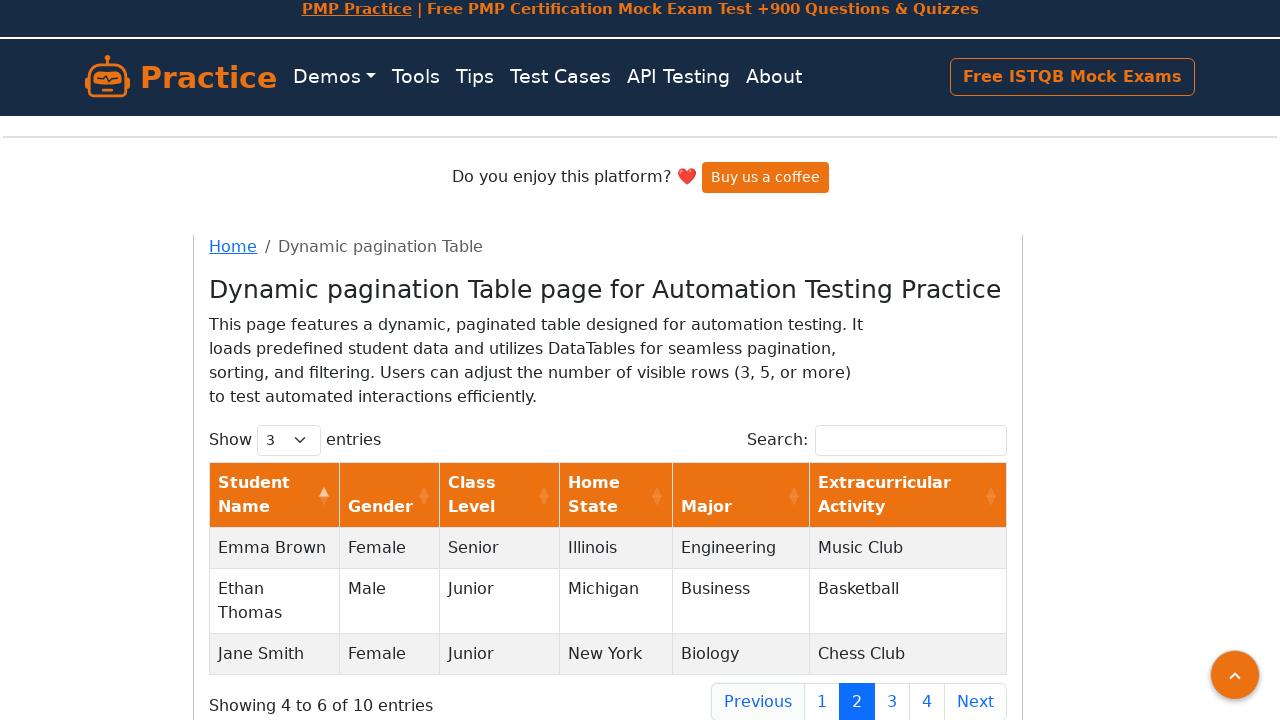

Waited for page update after previous button click
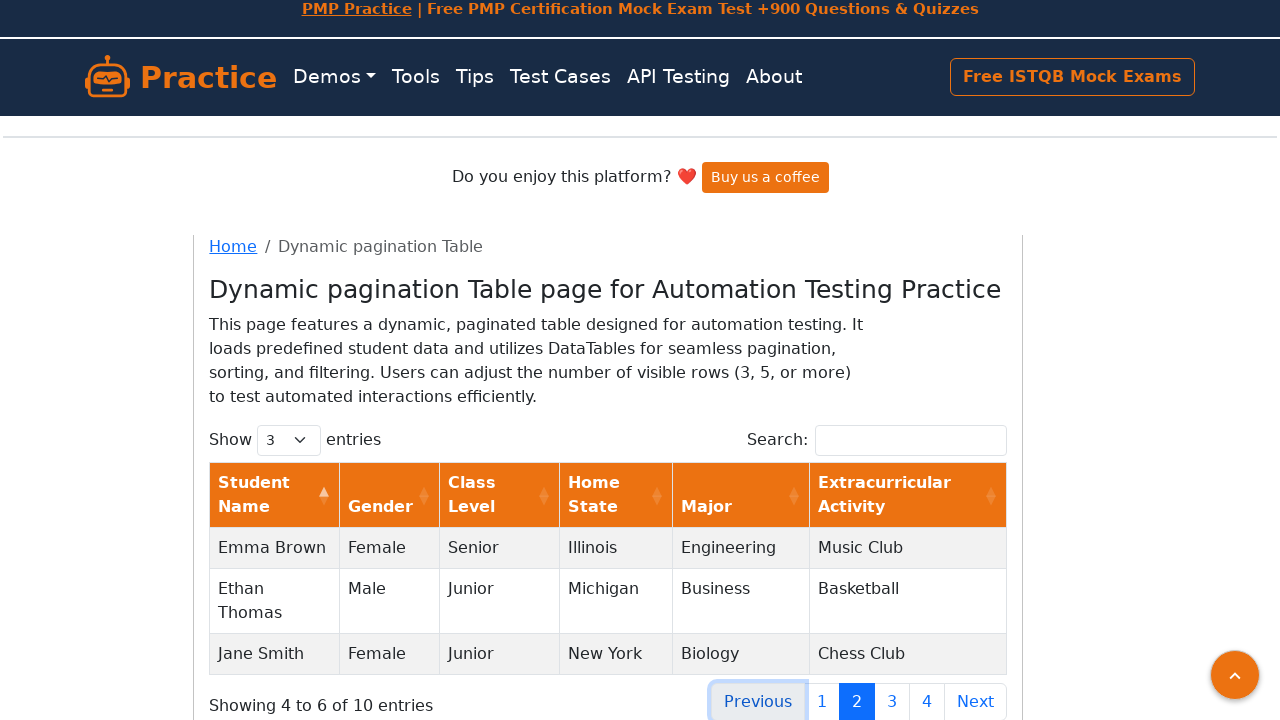

Clicked previous button to navigate backward (iteration 3/3) at (758, 701) on #example_previous
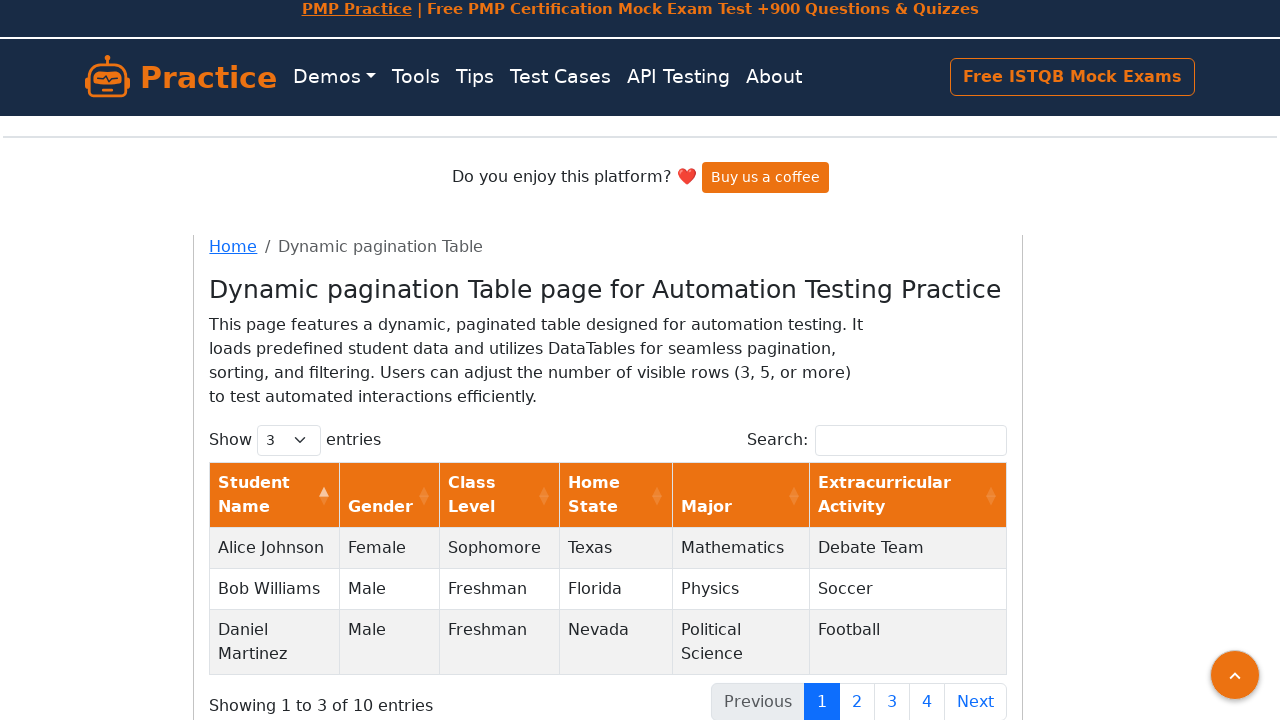

Waited for page update after previous button click
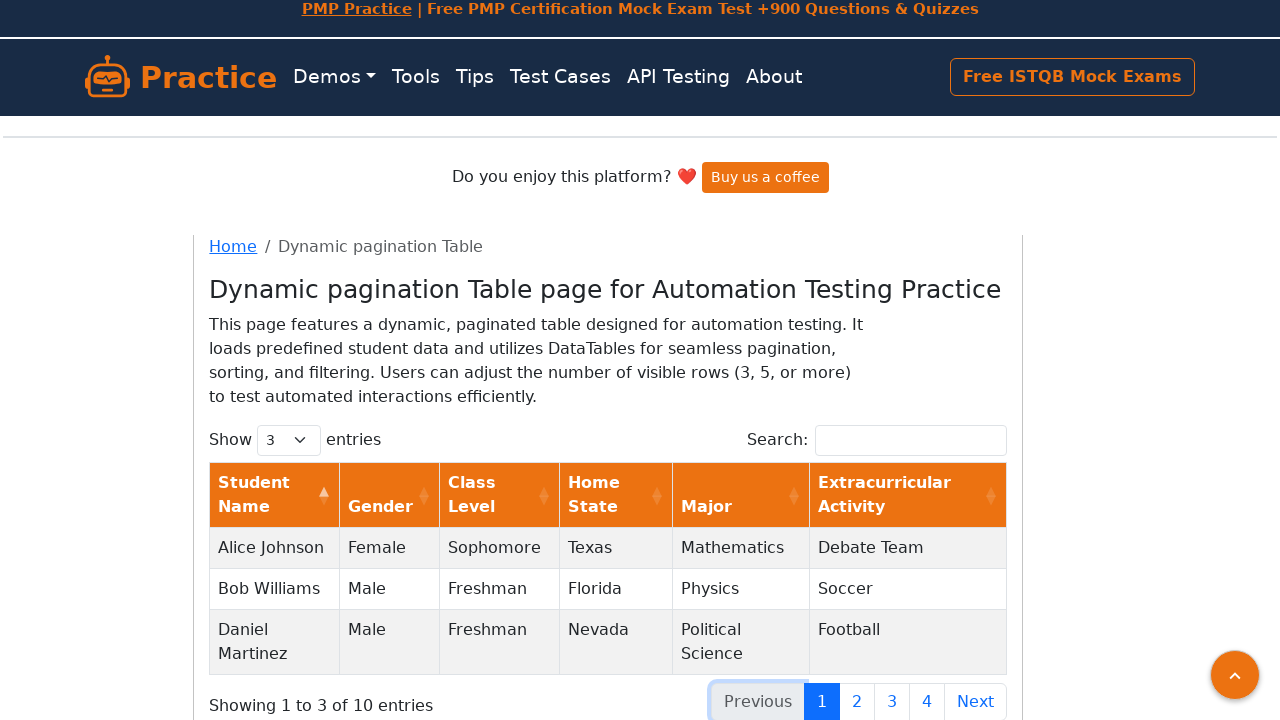

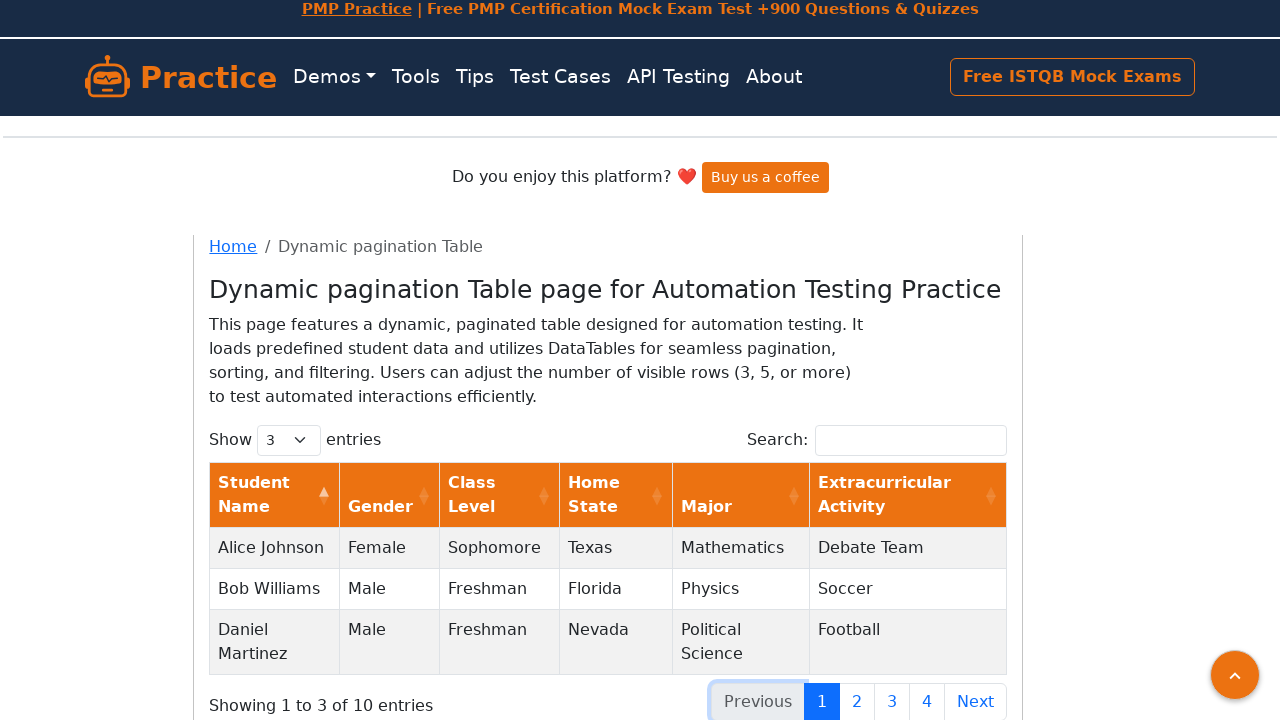